Tests that discount prices are lower than regular prices across multiple pages of a product table

Starting URL: https://rahulshettyacademy.com/seleniumPractise#/offers

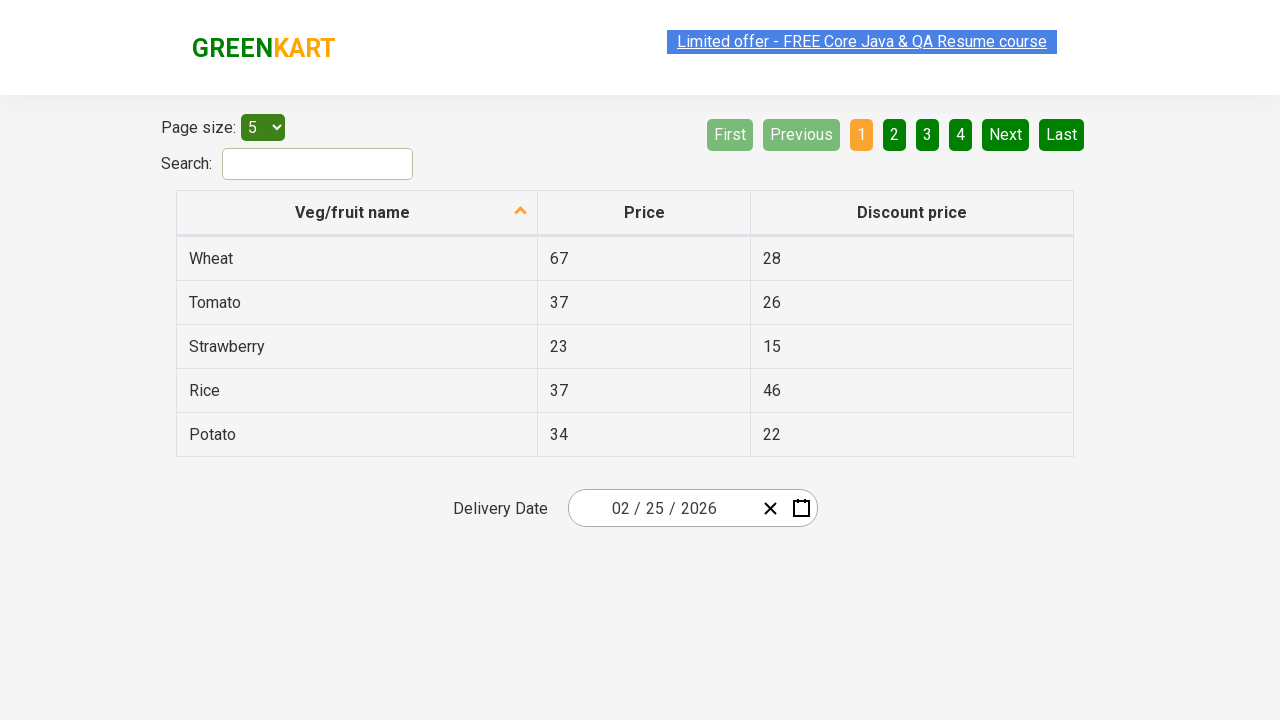

Retrieved all pagination links from the product table
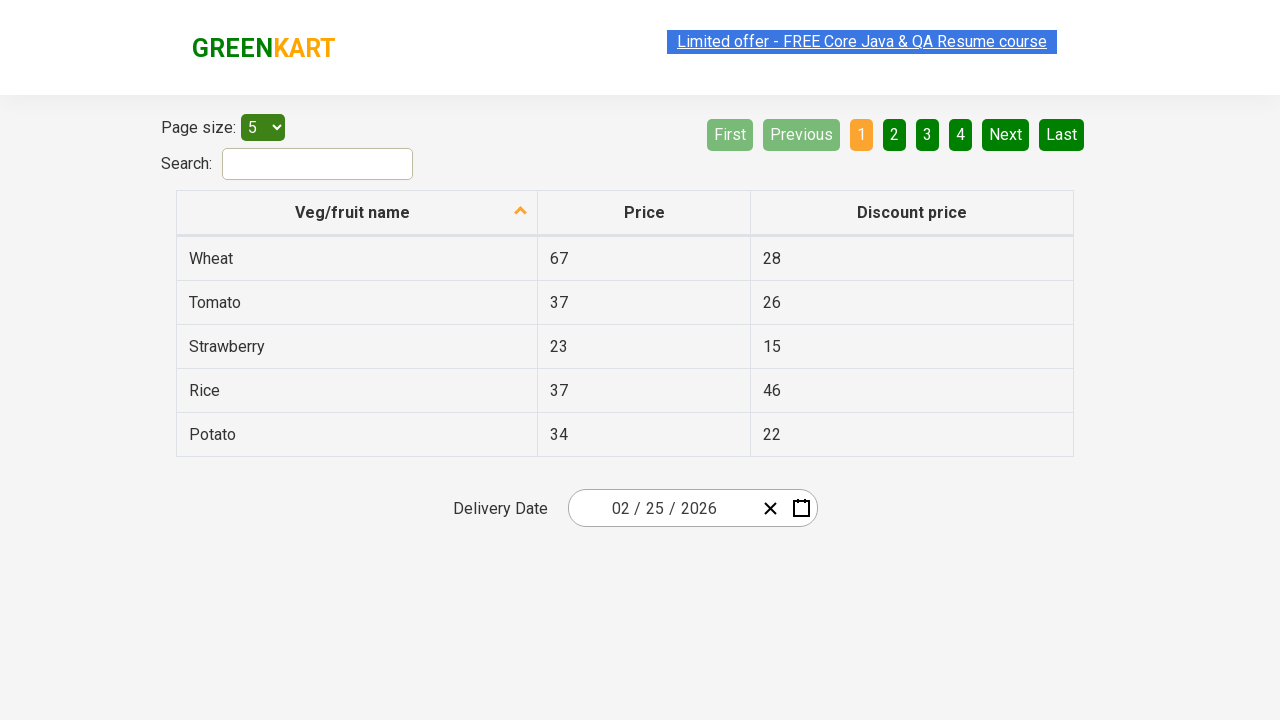

Re-queried pagination links for iteration 1
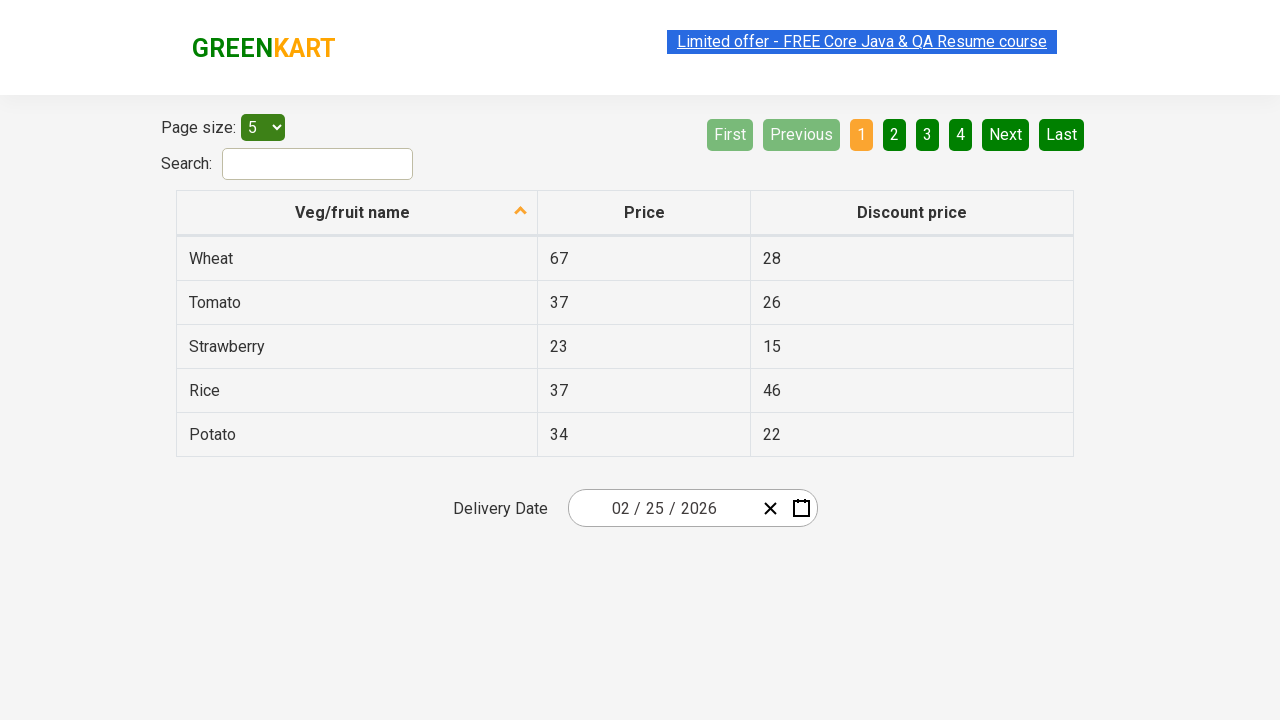

Clicked pagination link 1 at (862, 134) on ul.pagination.pull-right li:not(:first-child):not(:nth-child(2)):not(:last-child
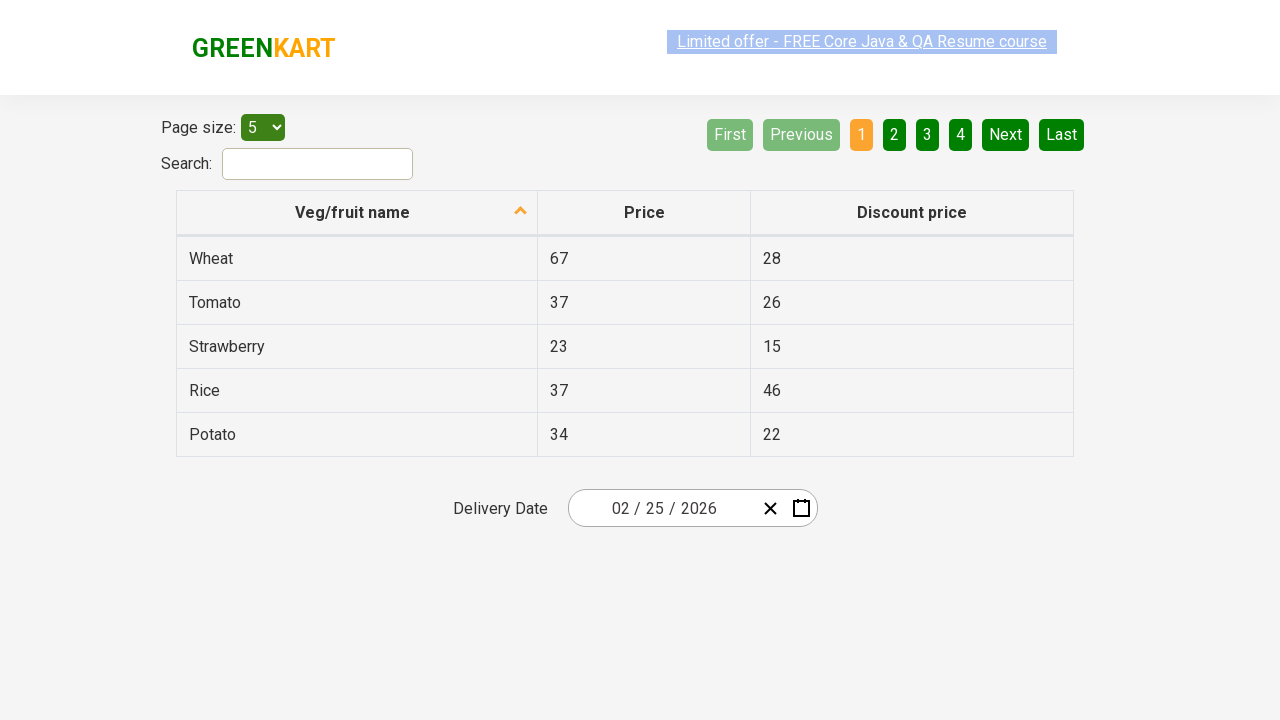

Waited for product table to load
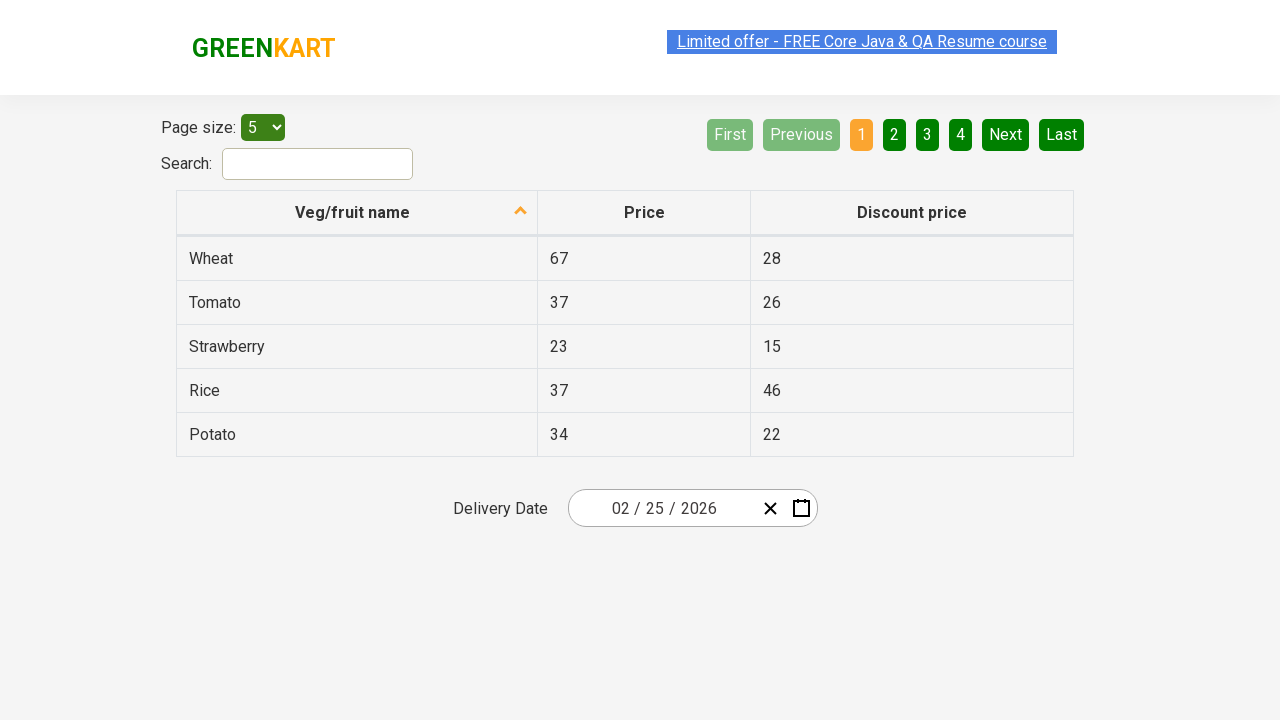

Retrieved 5 rows from the product table
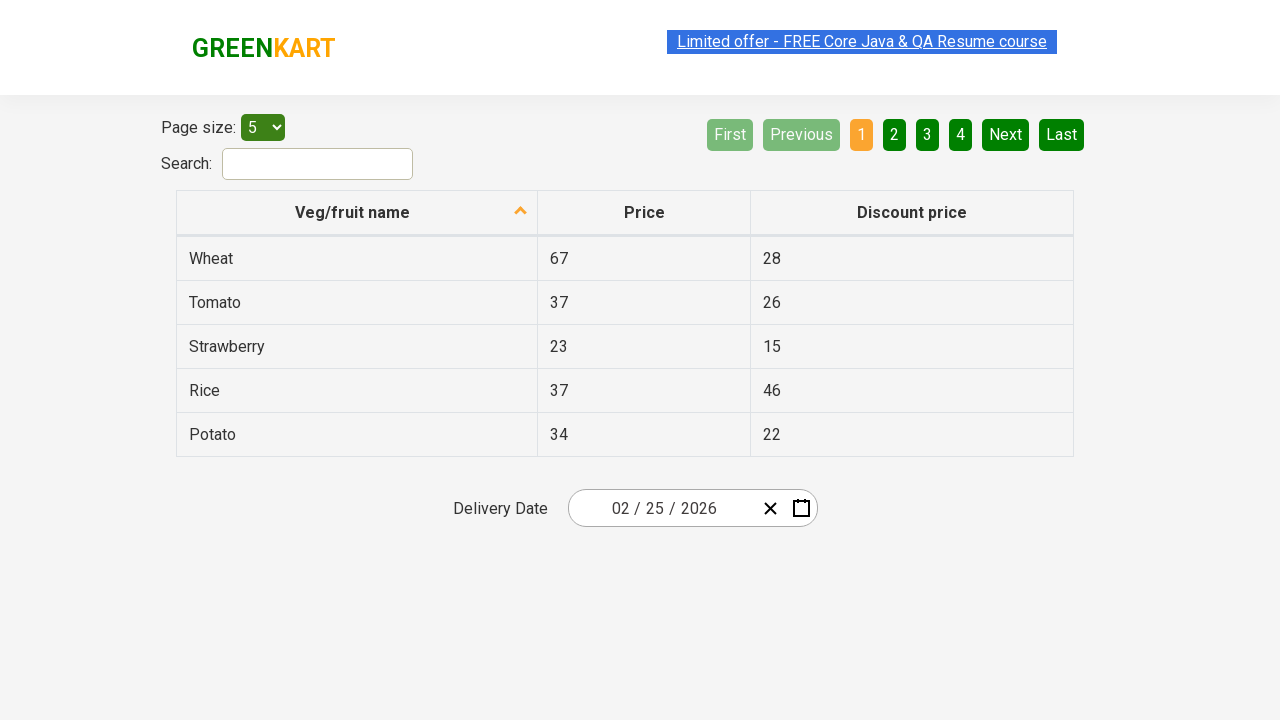

Verified discount price 28 is less than regular price 67
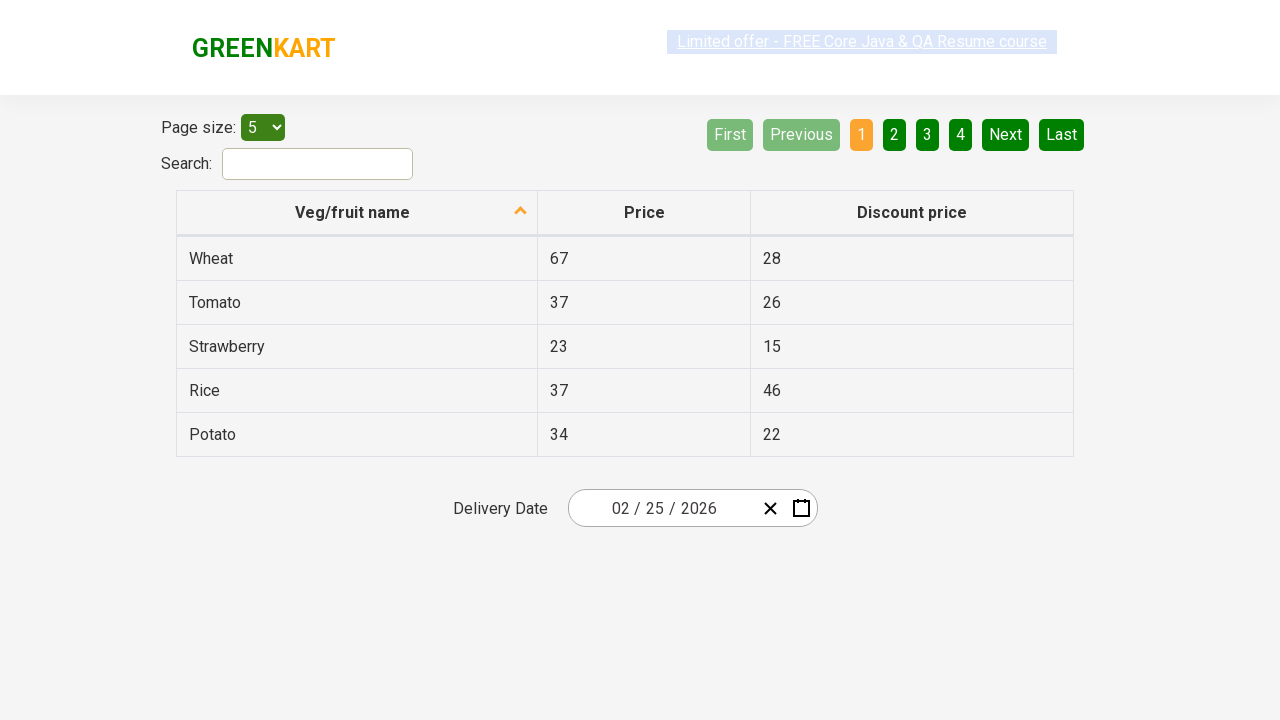

Verified discount price 26 is less than regular price 37
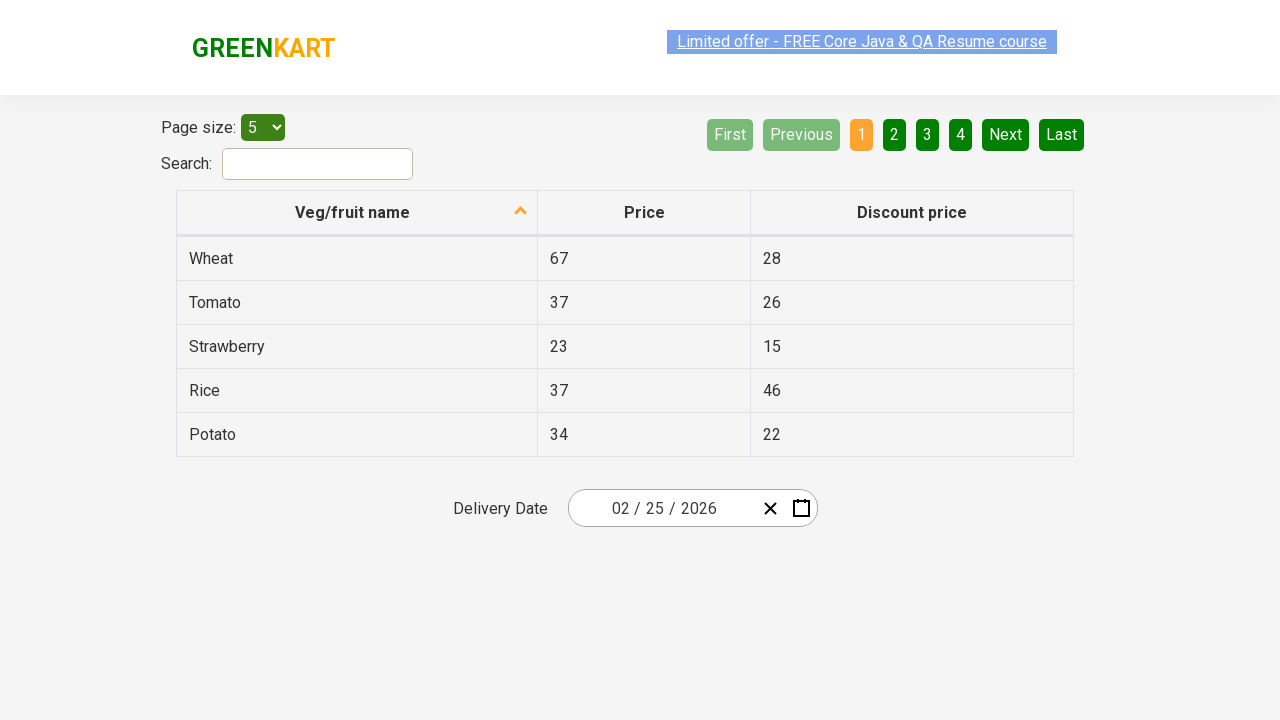

Verified discount price 15 is less than regular price 23
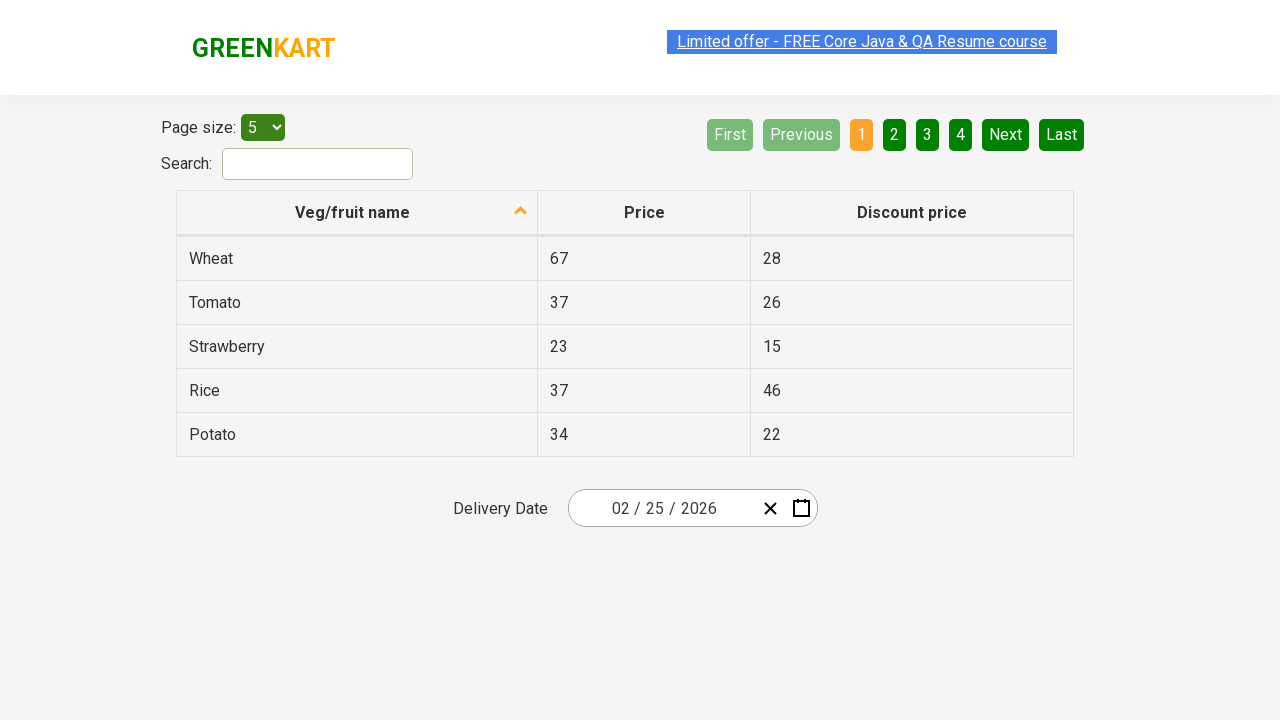

Error occurred while checking row: Price 37 should be greater than discount price 46
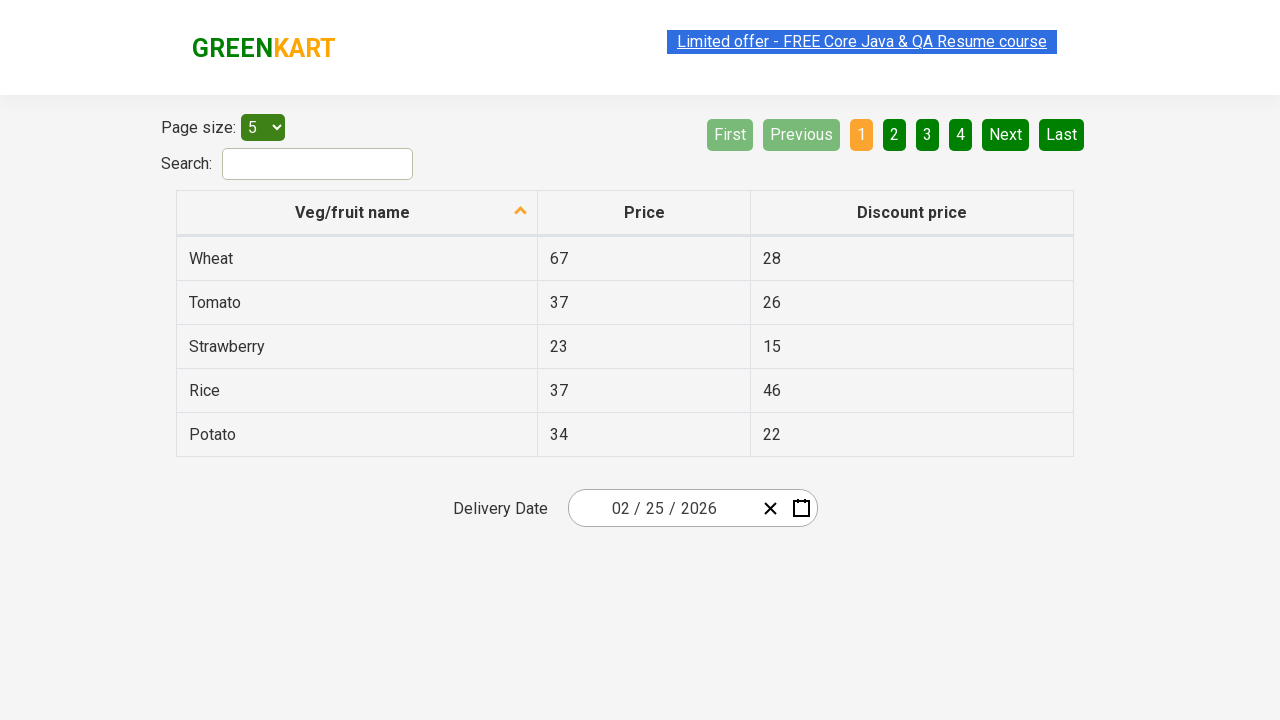

Verified discount price 22 is less than regular price 34
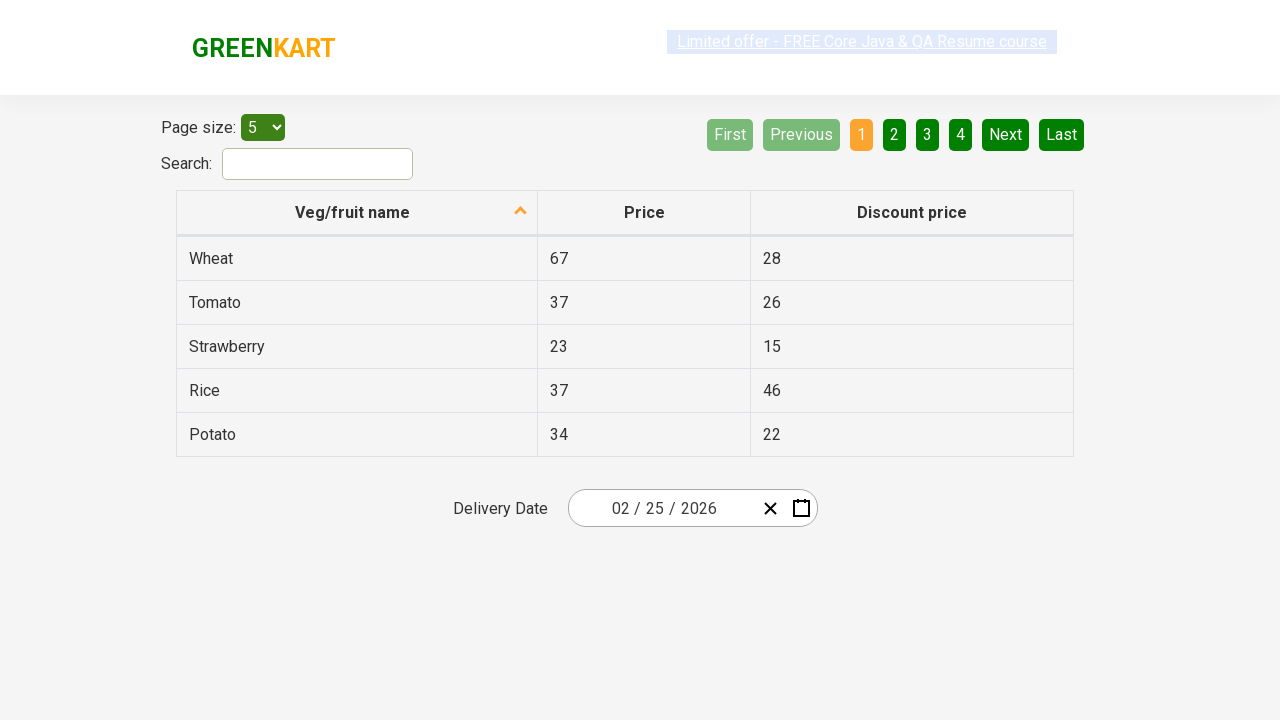

Re-queried pagination links for iteration 2
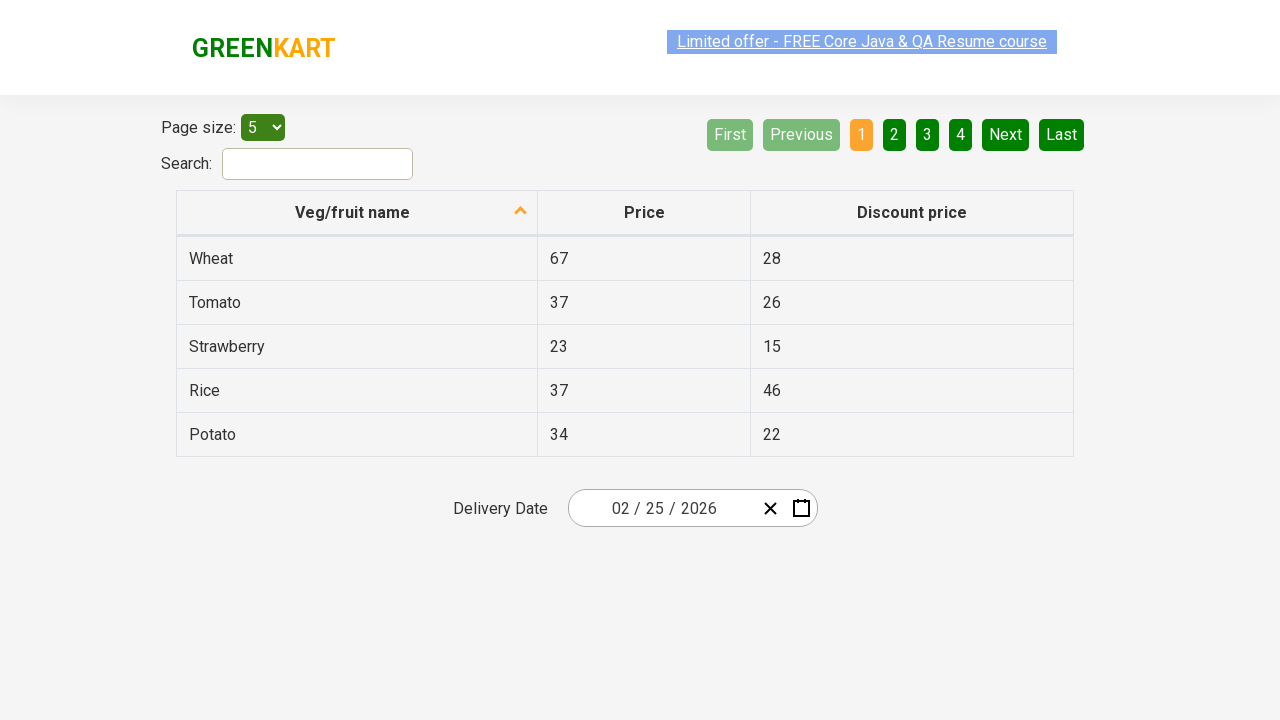

Clicked pagination link 2 at (894, 134) on ul.pagination.pull-right li:not(:first-child):not(:nth-child(2)):not(:last-child
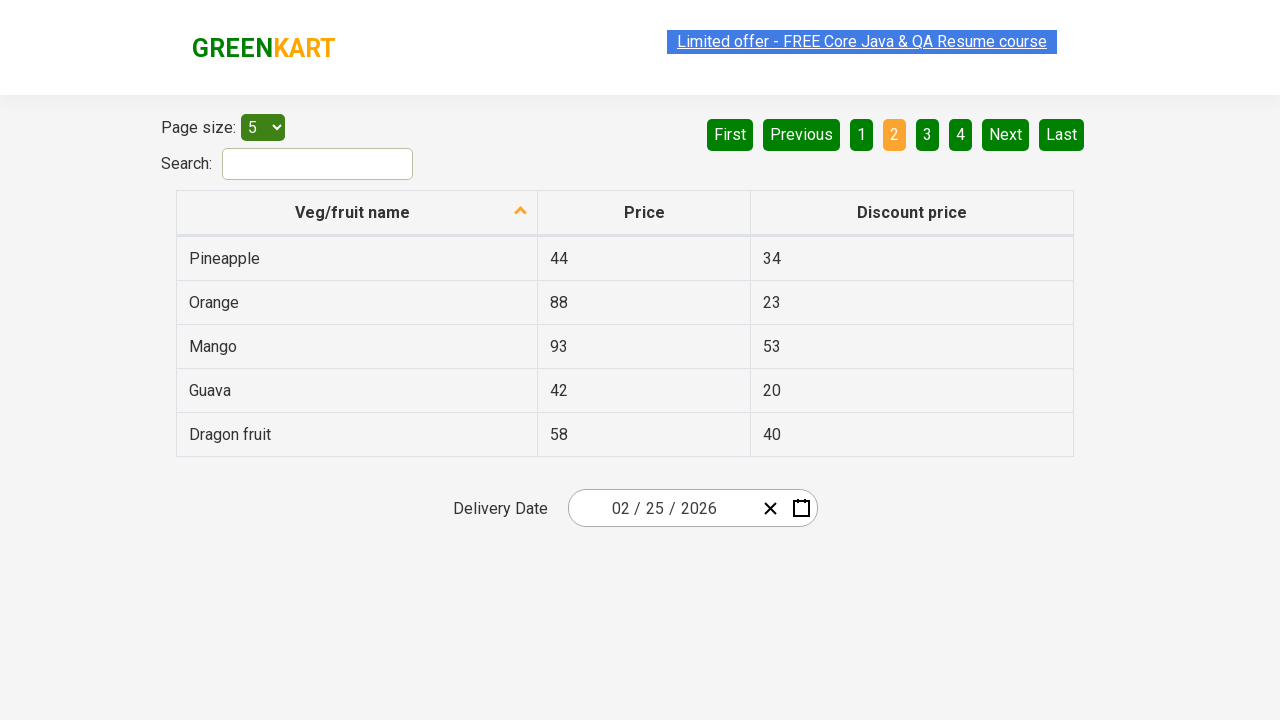

Waited for product table to load
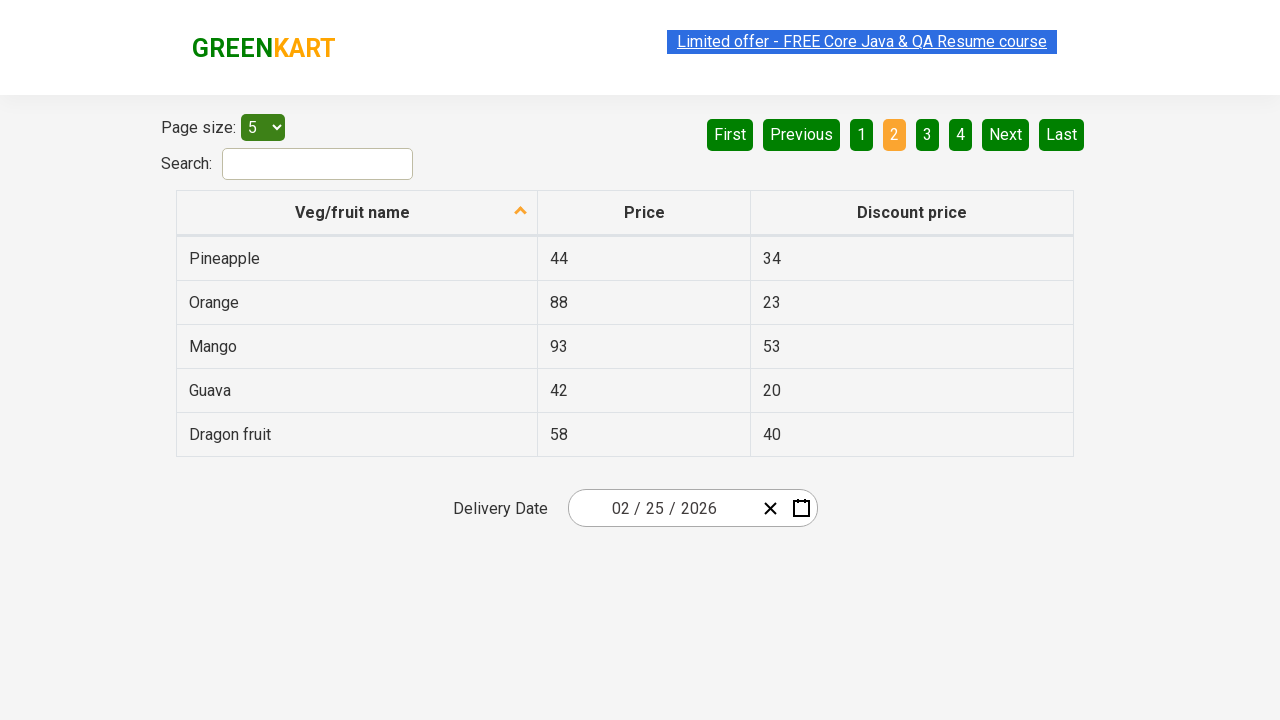

Retrieved 5 rows from the product table
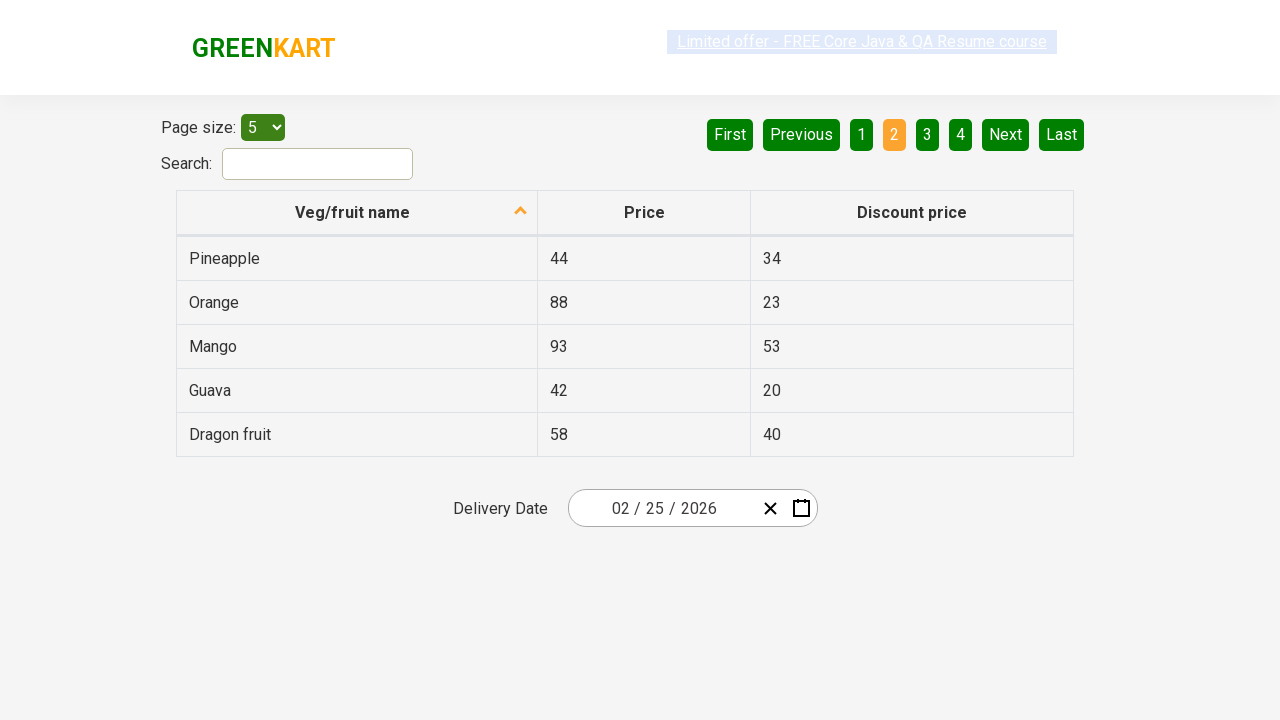

Verified discount price 34 is less than regular price 44
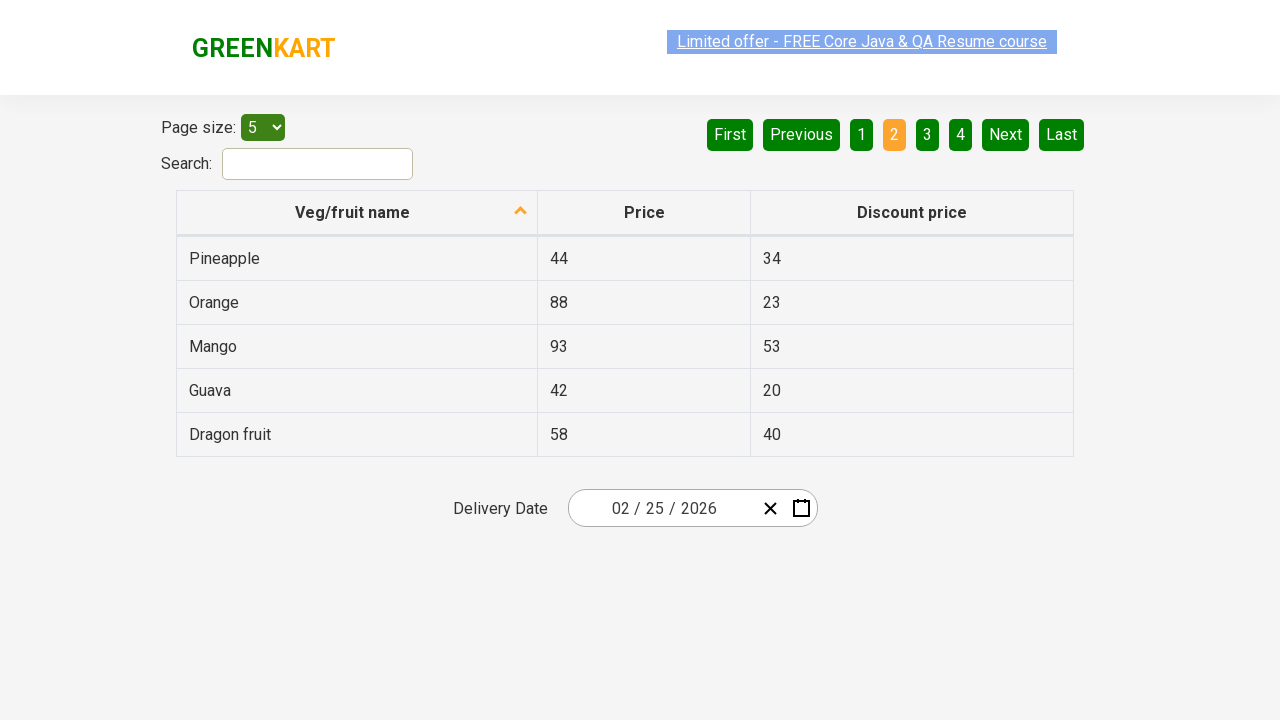

Verified discount price 23 is less than regular price 88
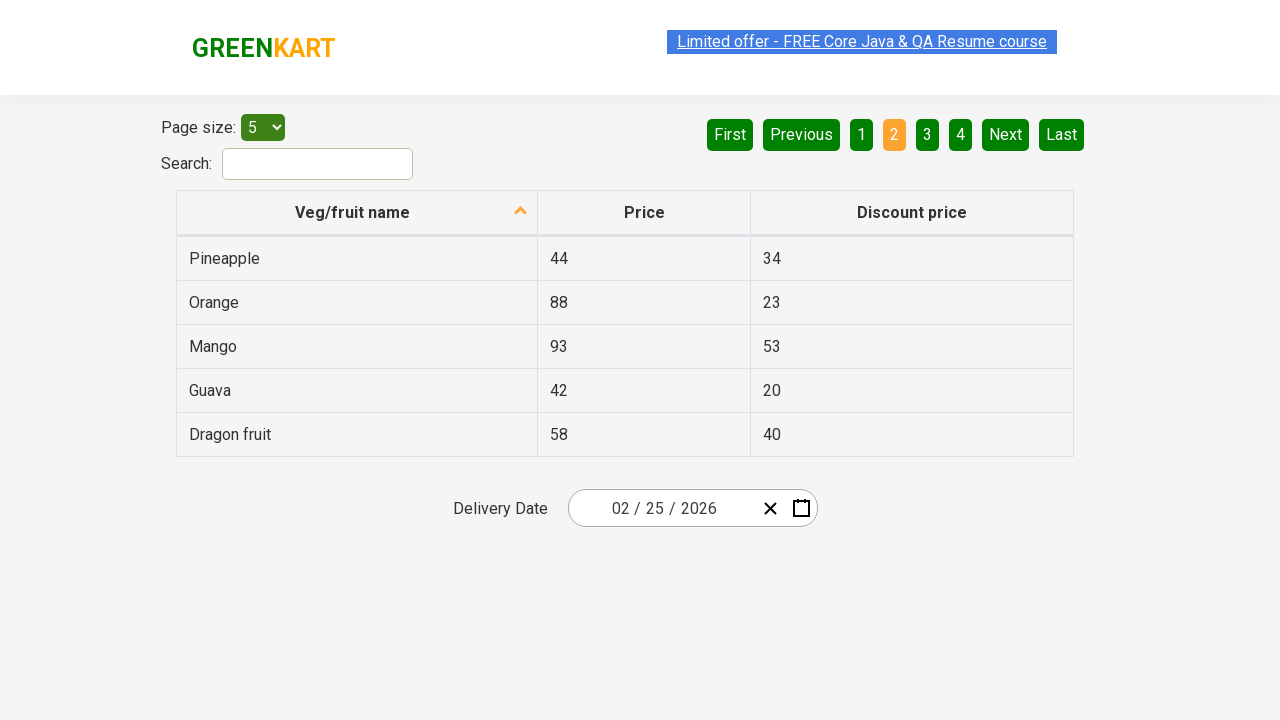

Verified discount price 53 is less than regular price 93
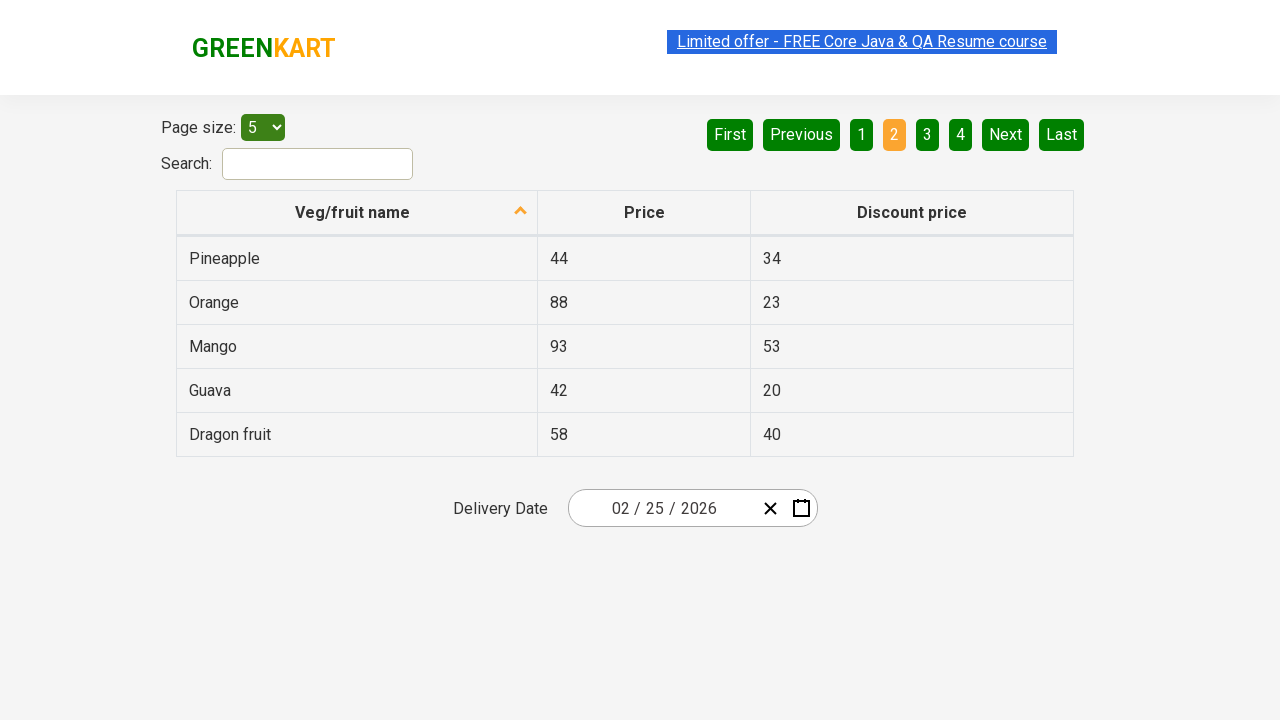

Verified discount price 20 is less than regular price 42
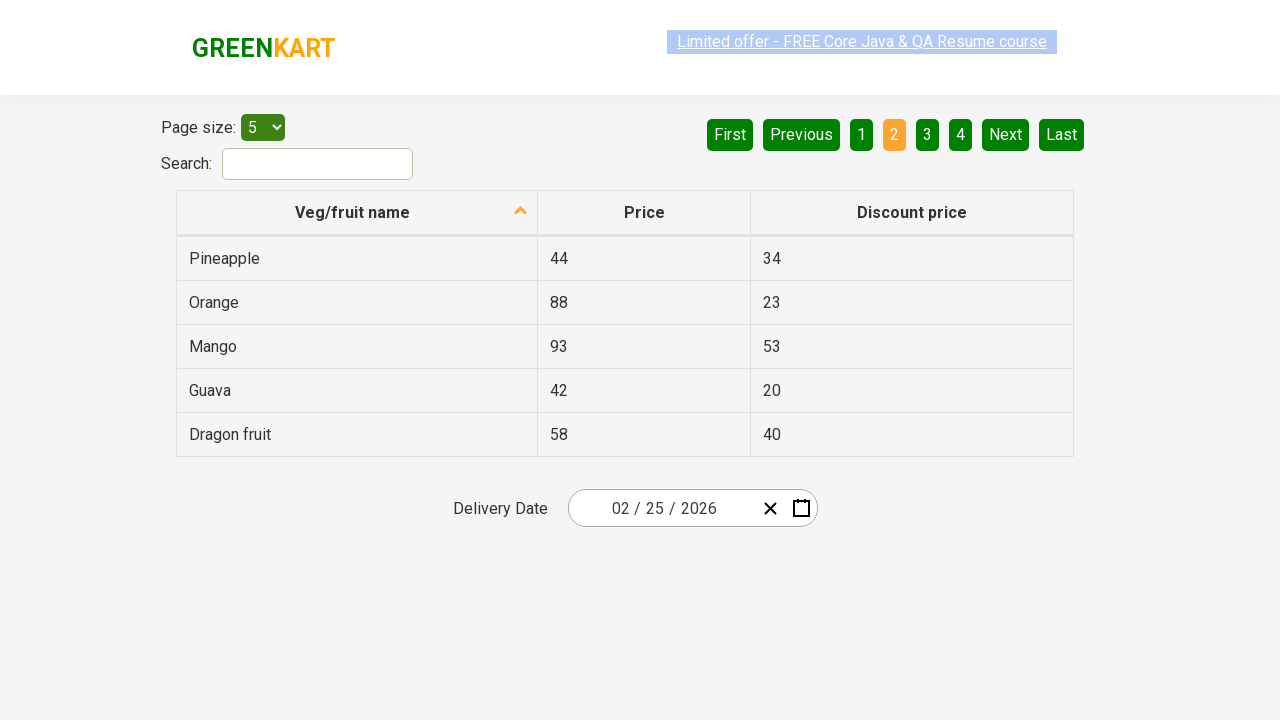

Verified discount price 40 is less than regular price 58
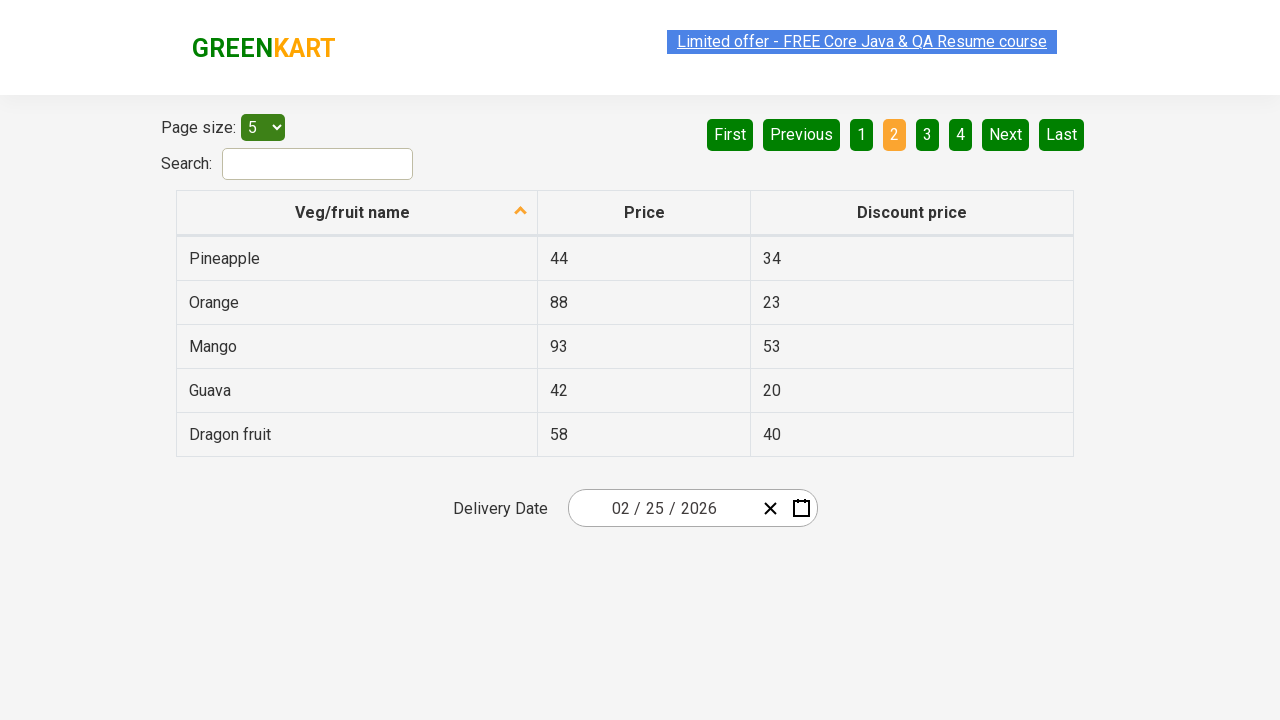

Re-queried pagination links for iteration 3
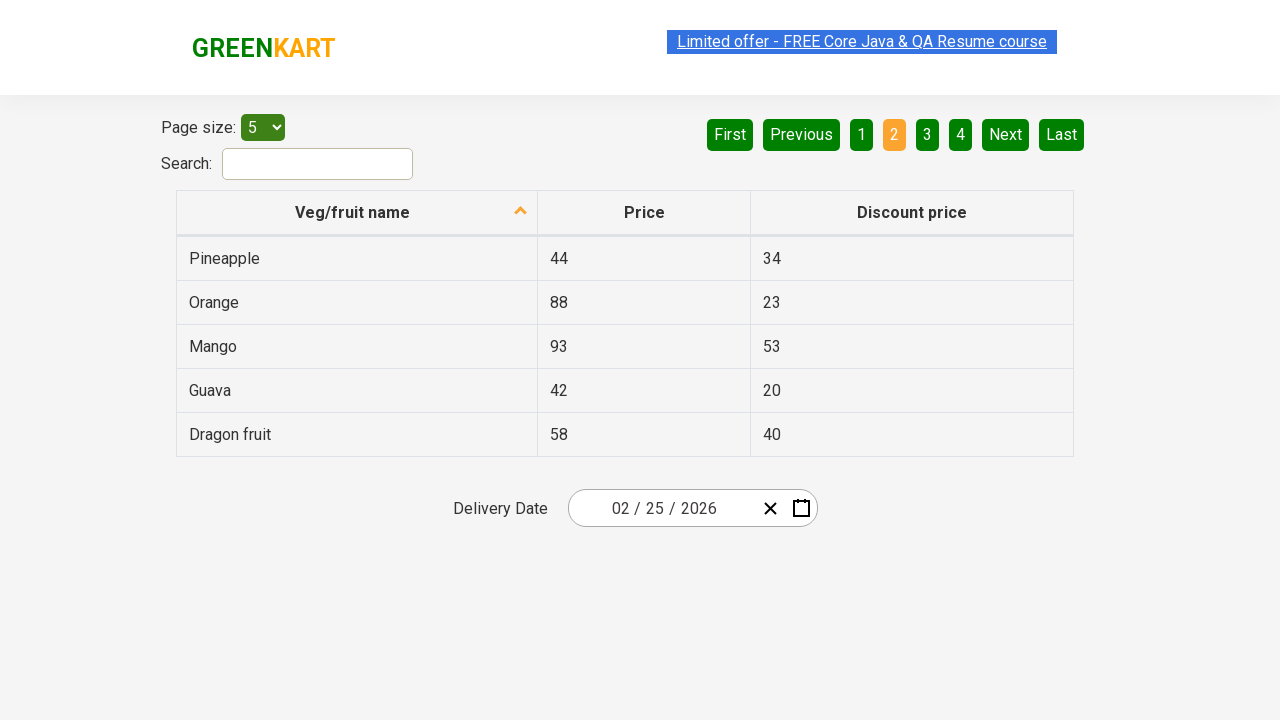

Clicked pagination link 3 at (928, 134) on ul.pagination.pull-right li:not(:first-child):not(:nth-child(2)):not(:last-child
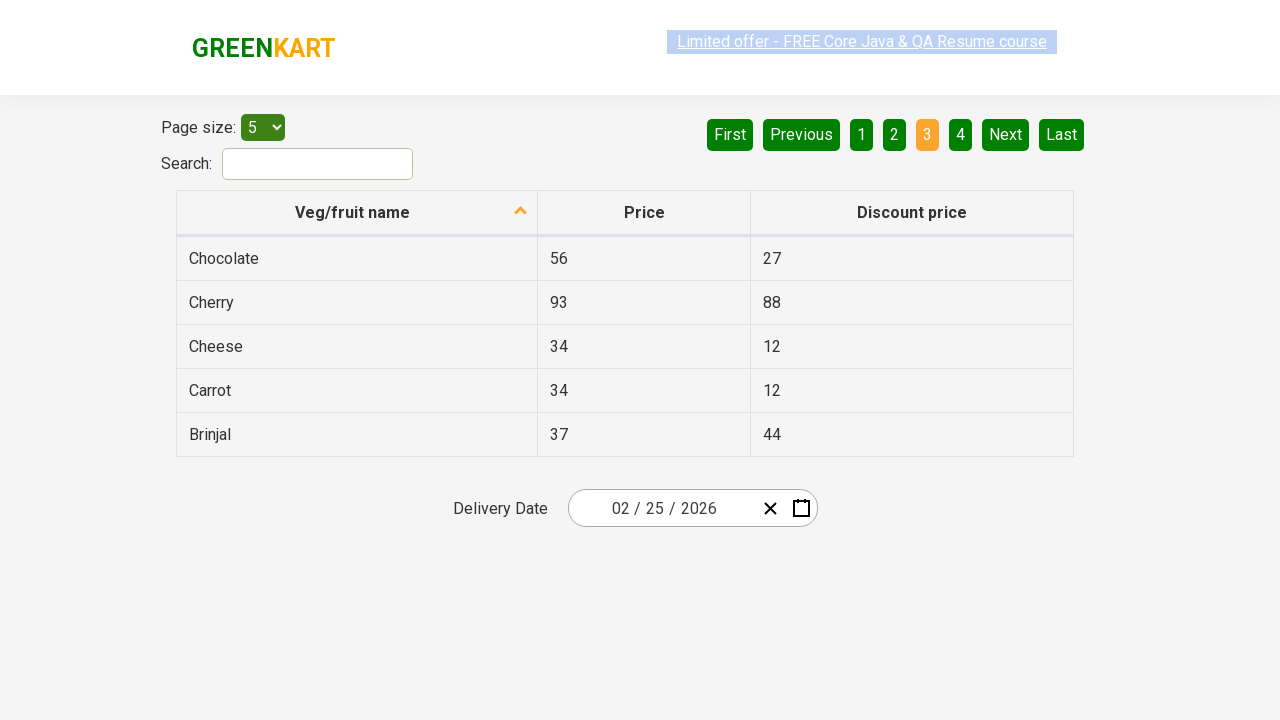

Waited for product table to load
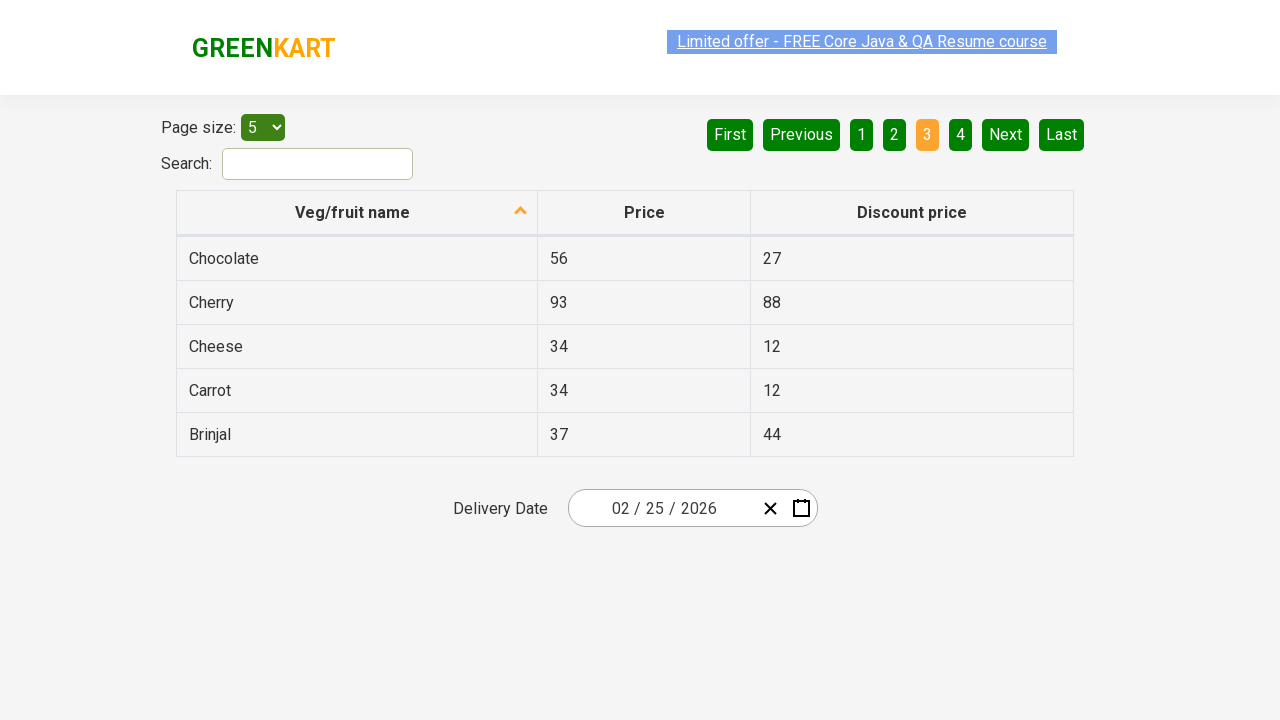

Retrieved 5 rows from the product table
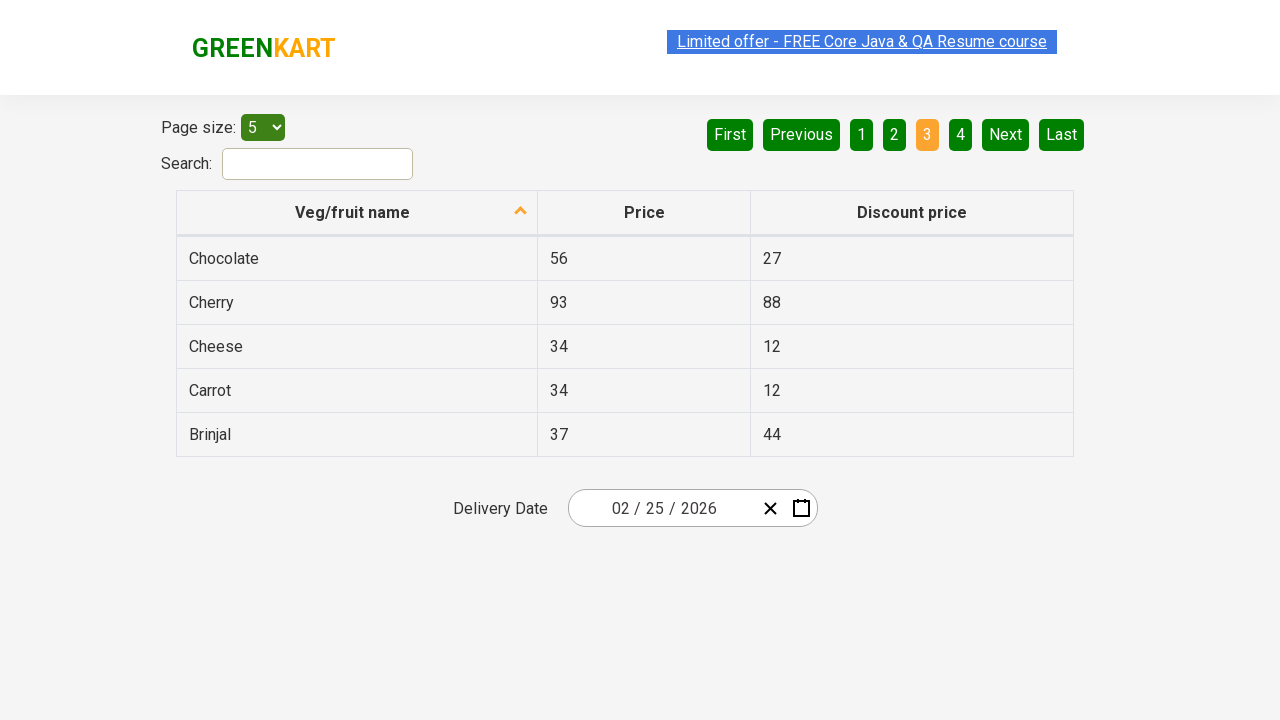

Verified discount price 27 is less than regular price 56
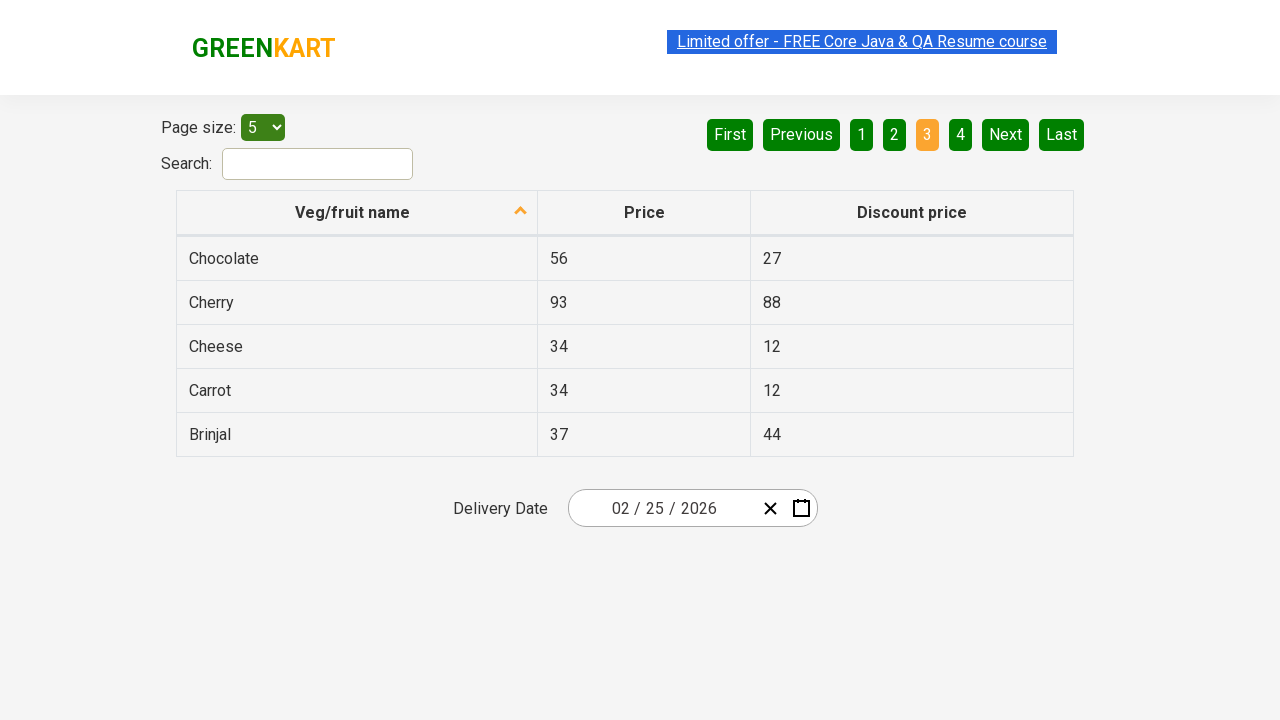

Verified discount price 88 is less than regular price 93
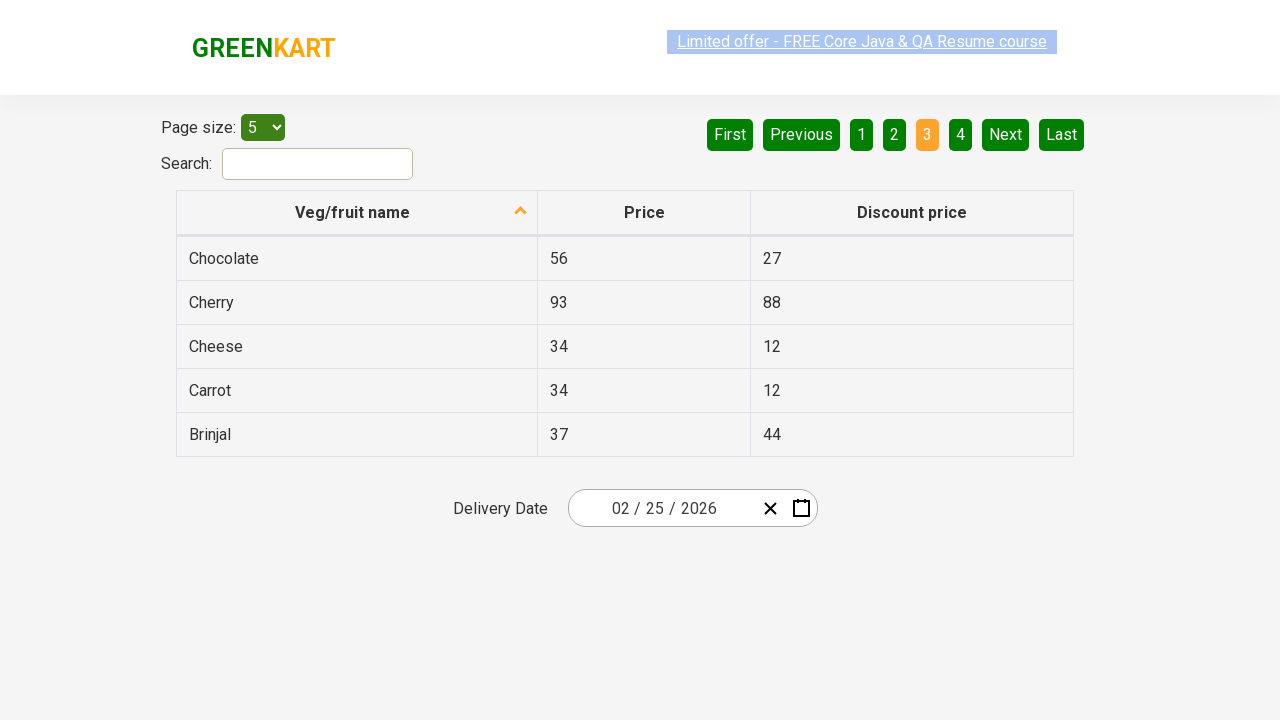

Verified discount price 12 is less than regular price 34
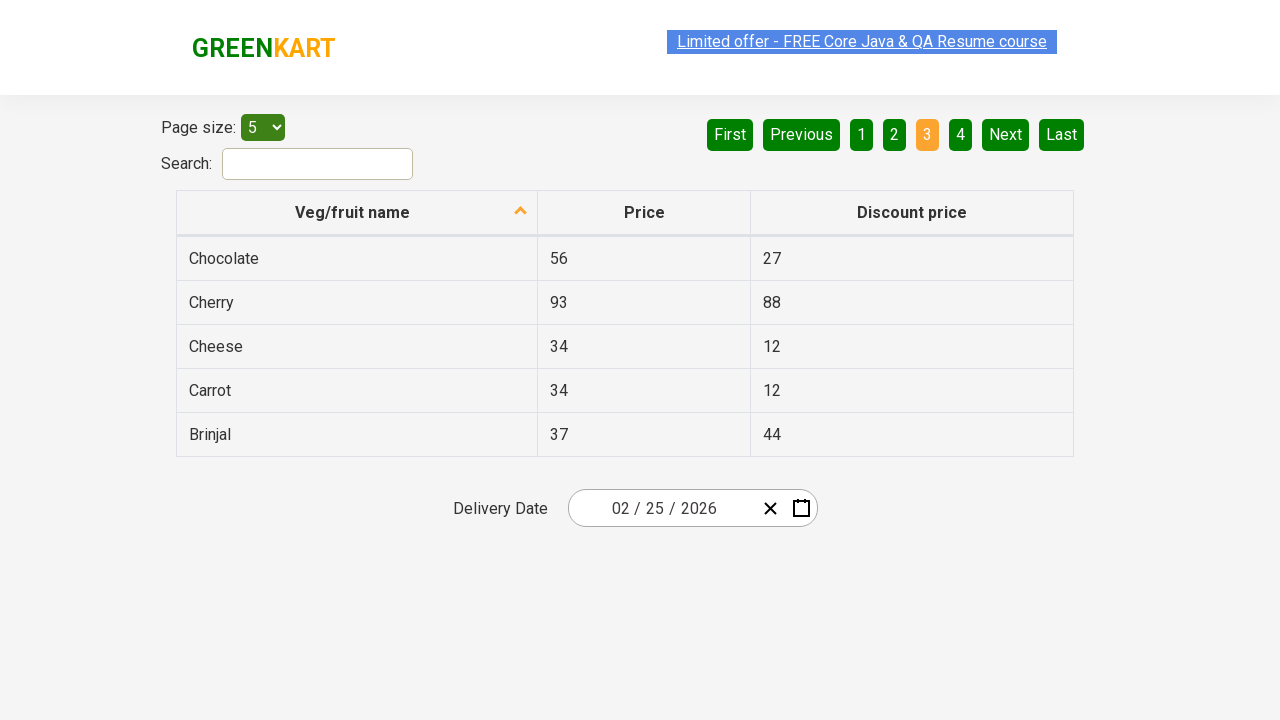

Verified discount price 12 is less than regular price 34
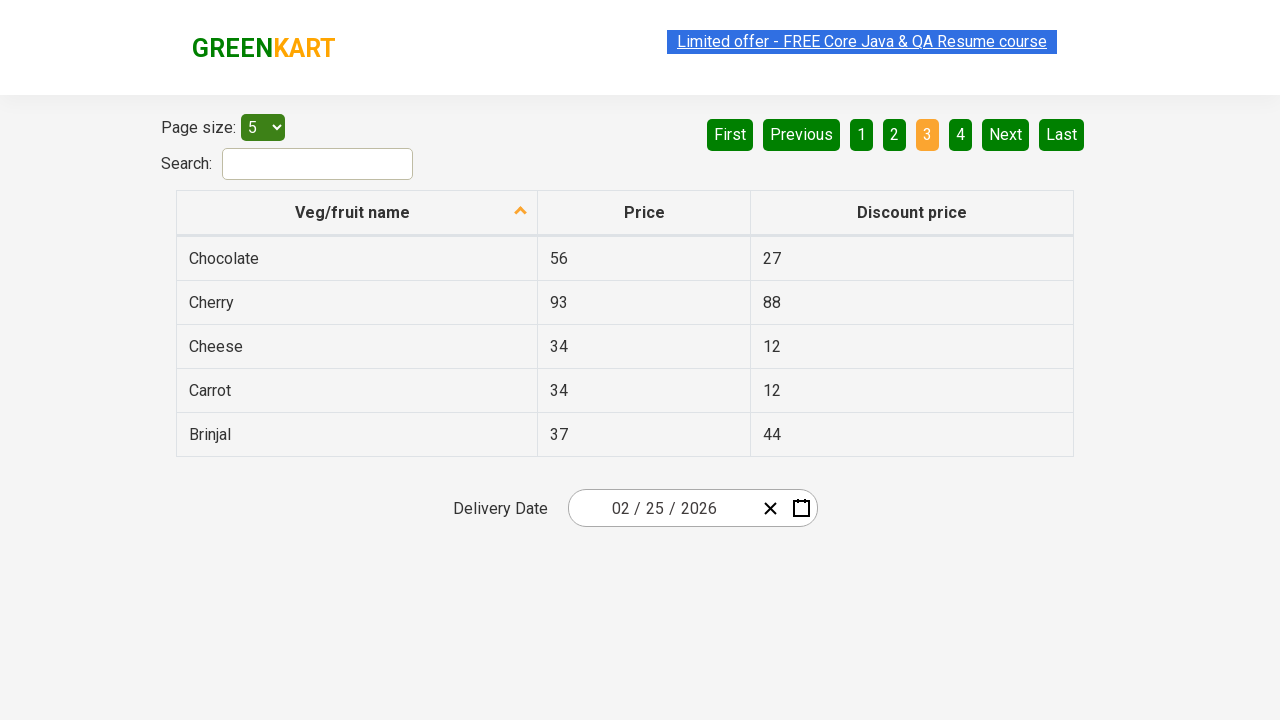

Error occurred while checking row: Price 37 should be greater than discount price 44
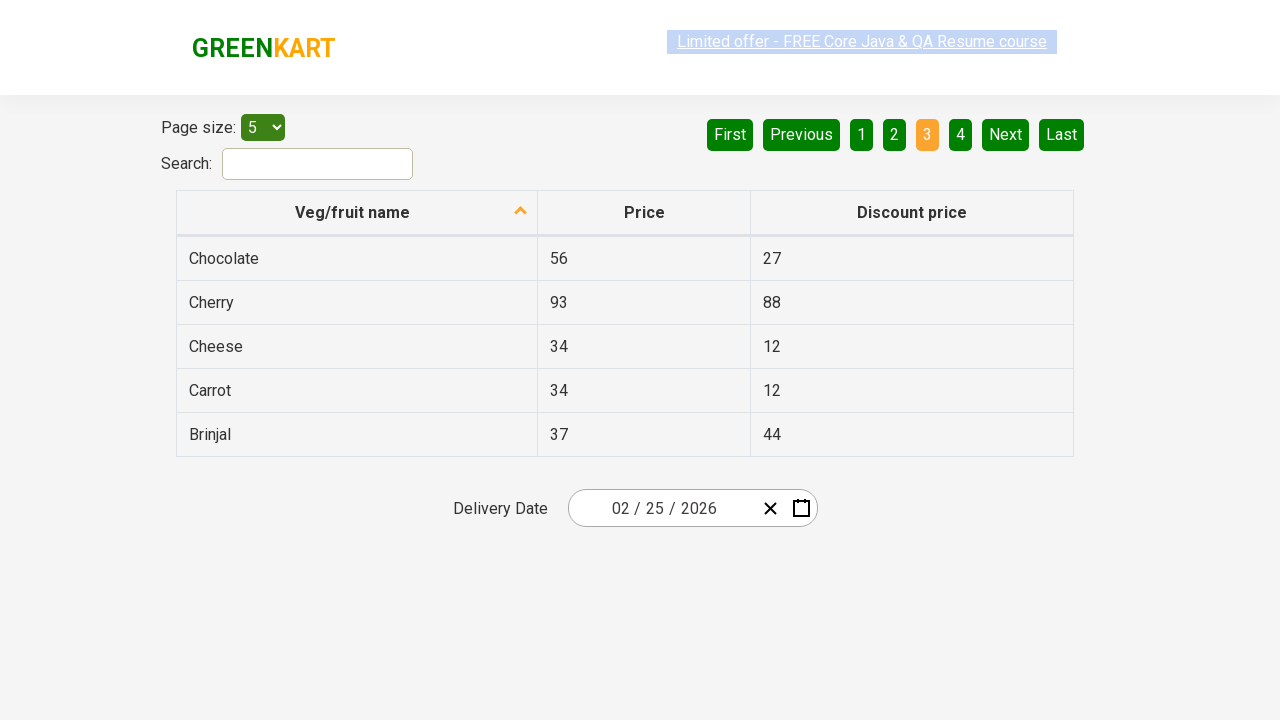

Re-queried pagination links for iteration 4
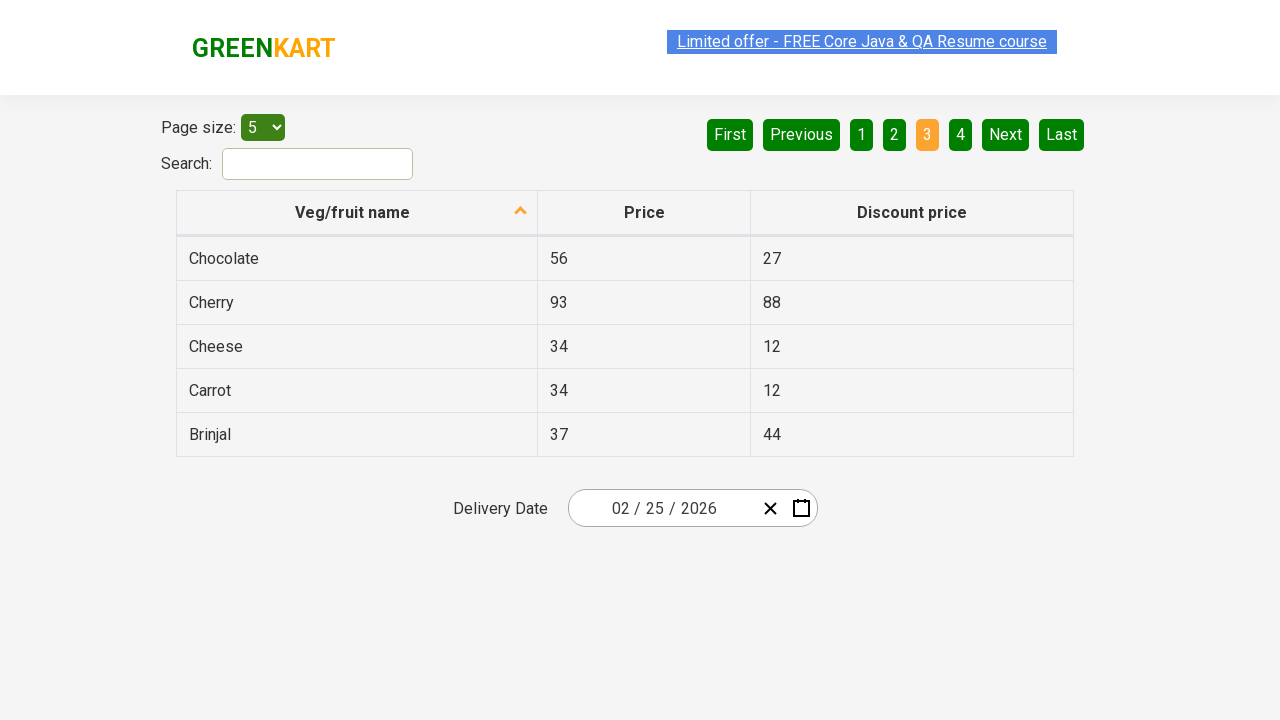

Clicked pagination link 4 at (960, 134) on ul.pagination.pull-right li:not(:first-child):not(:nth-child(2)):not(:last-child
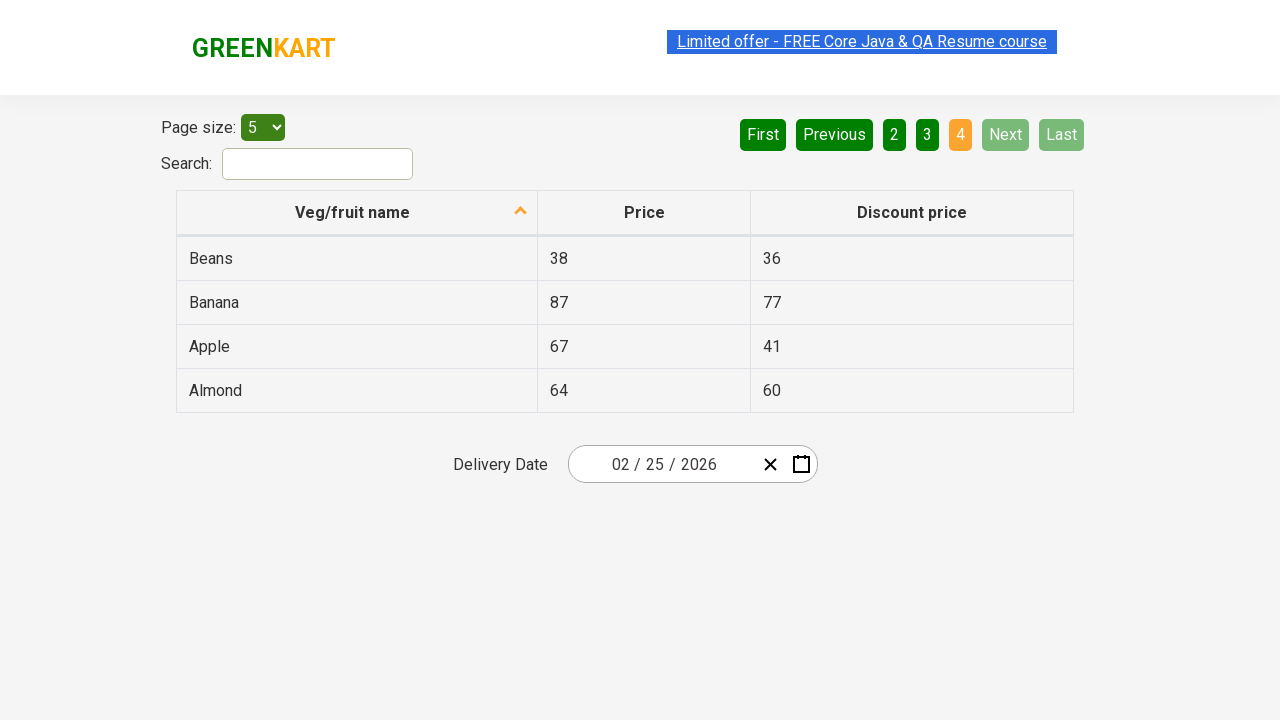

Waited for product table to load
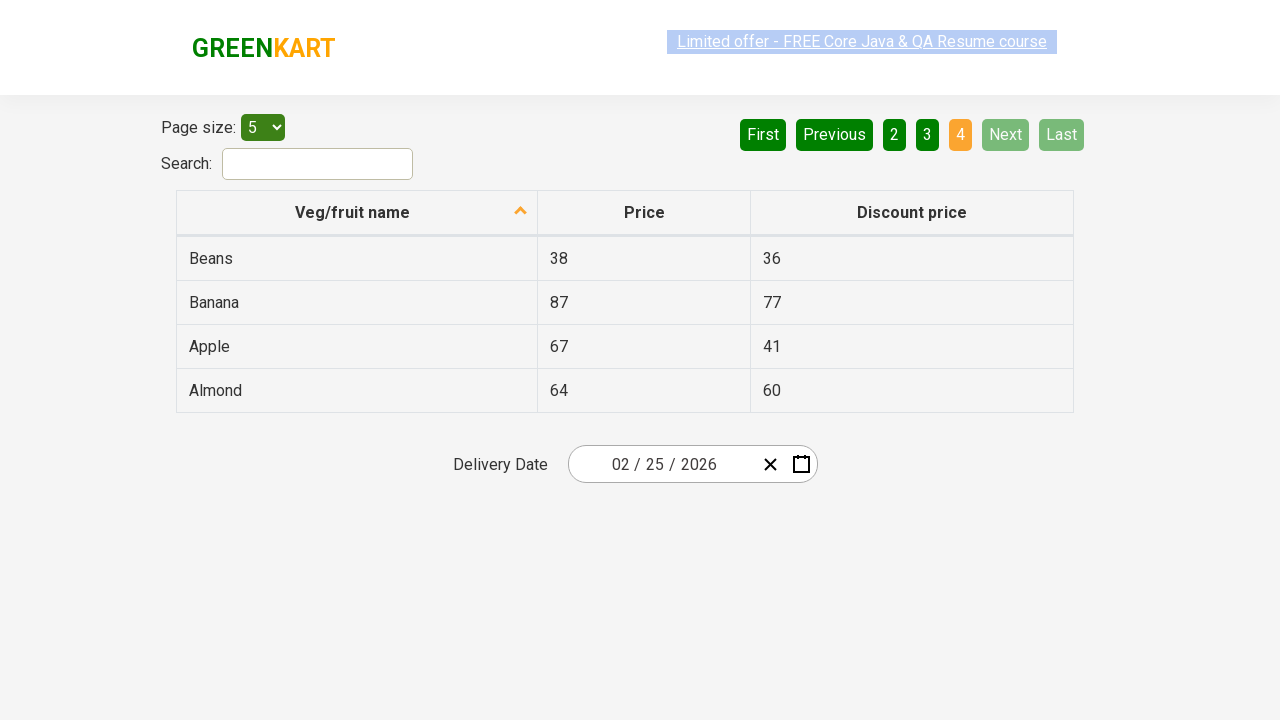

Retrieved 4 rows from the product table
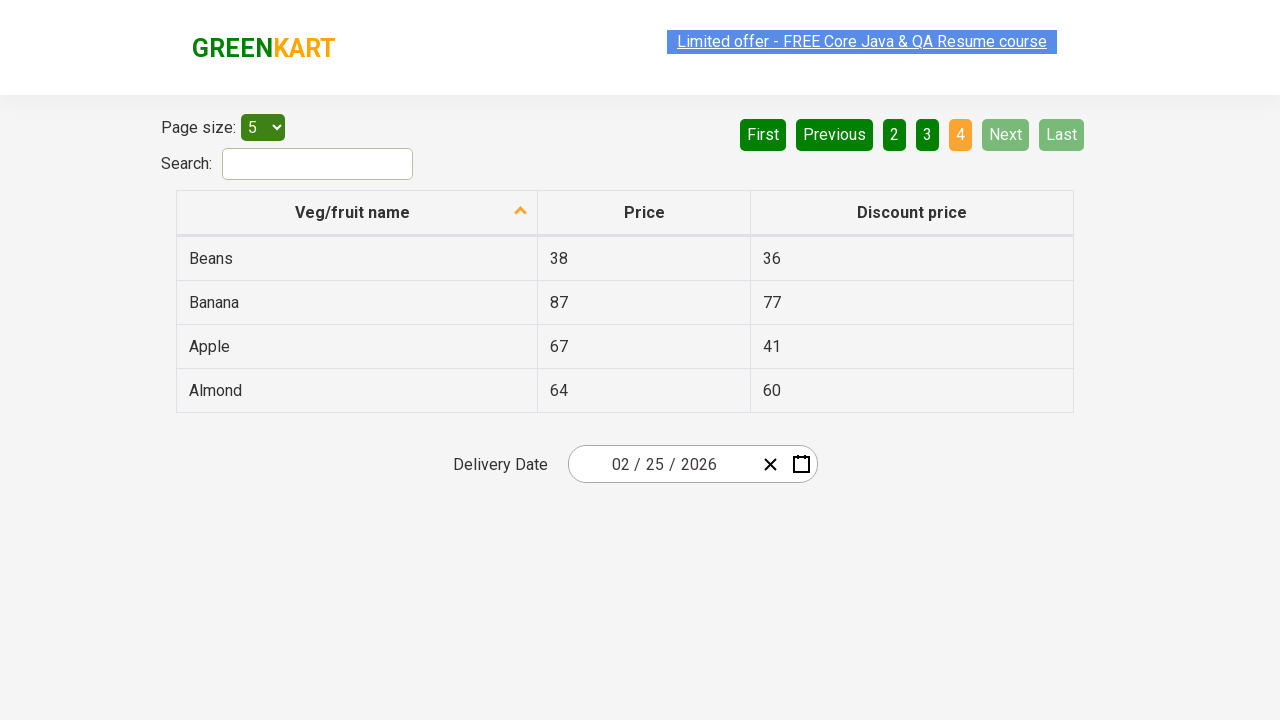

Verified discount price 36 is less than regular price 38
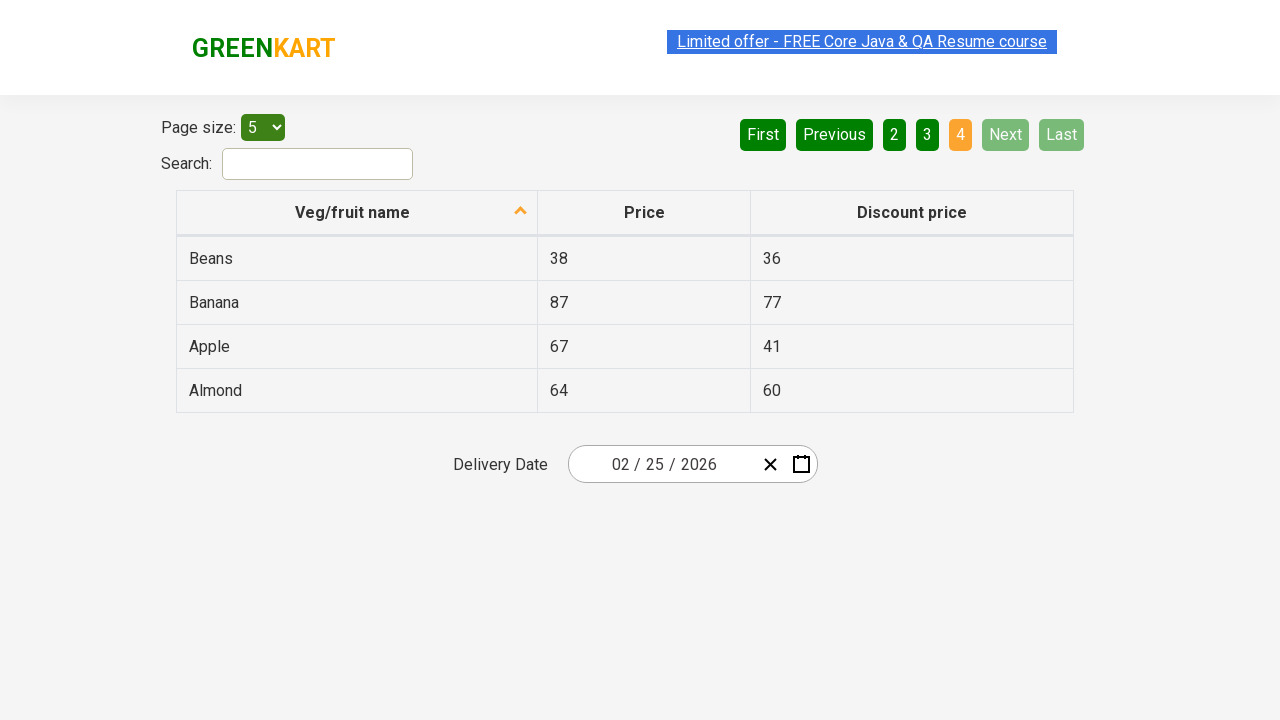

Verified discount price 77 is less than regular price 87
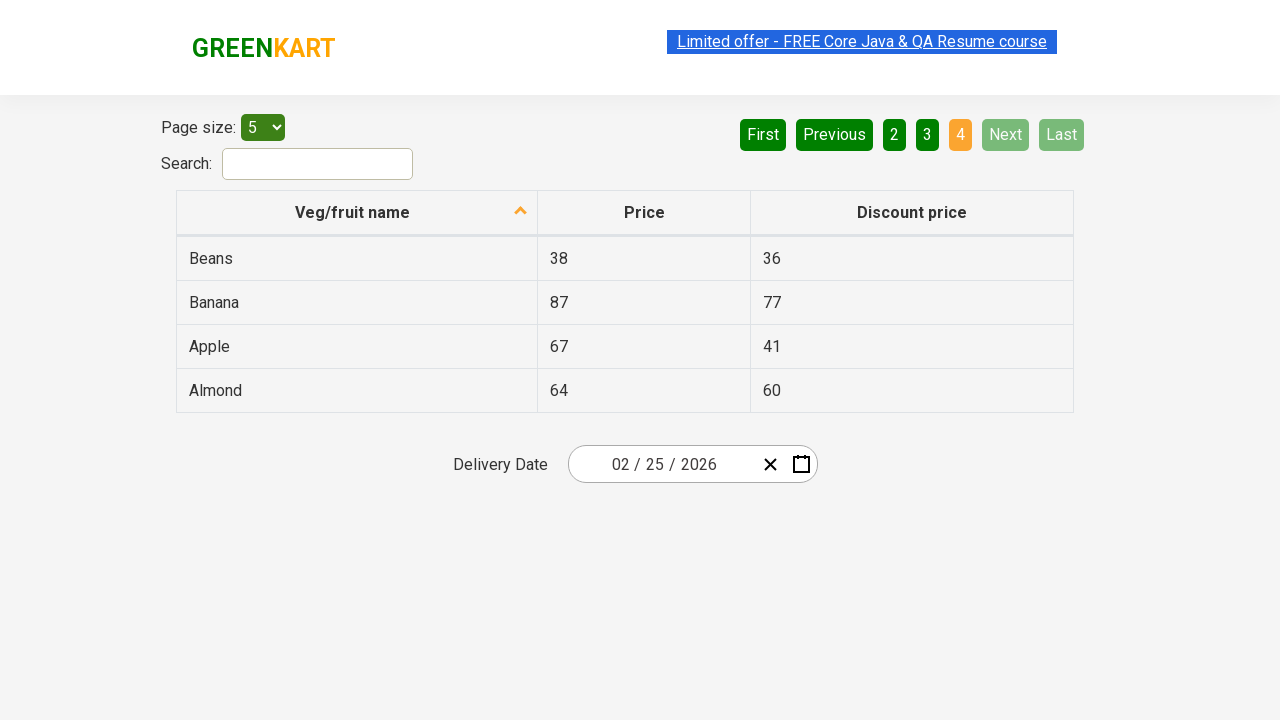

Verified discount price 41 is less than regular price 67
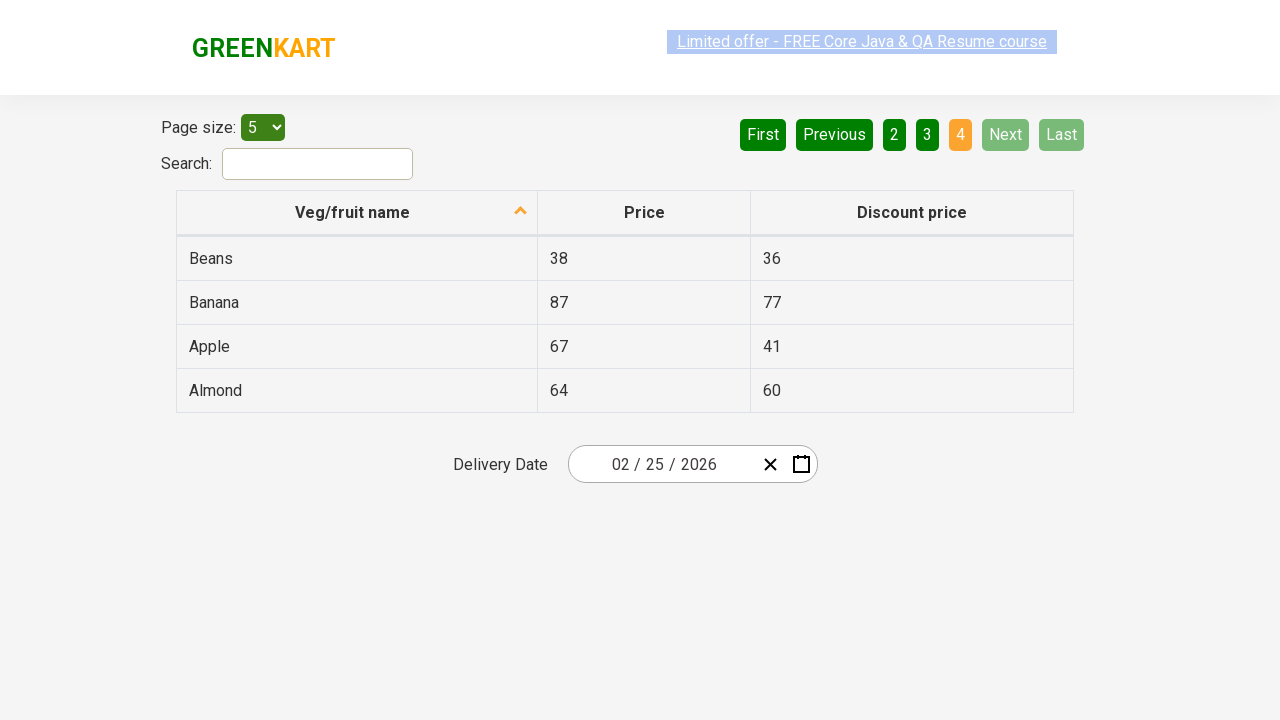

Verified discount price 60 is less than regular price 64
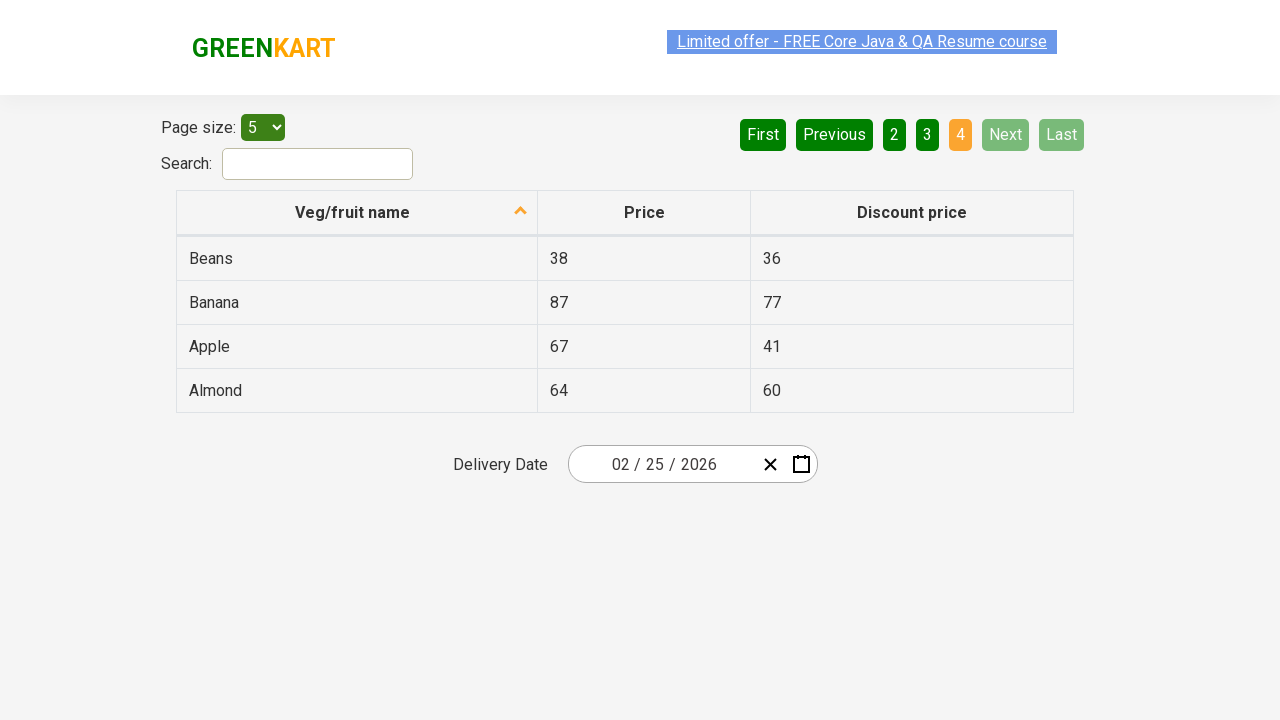

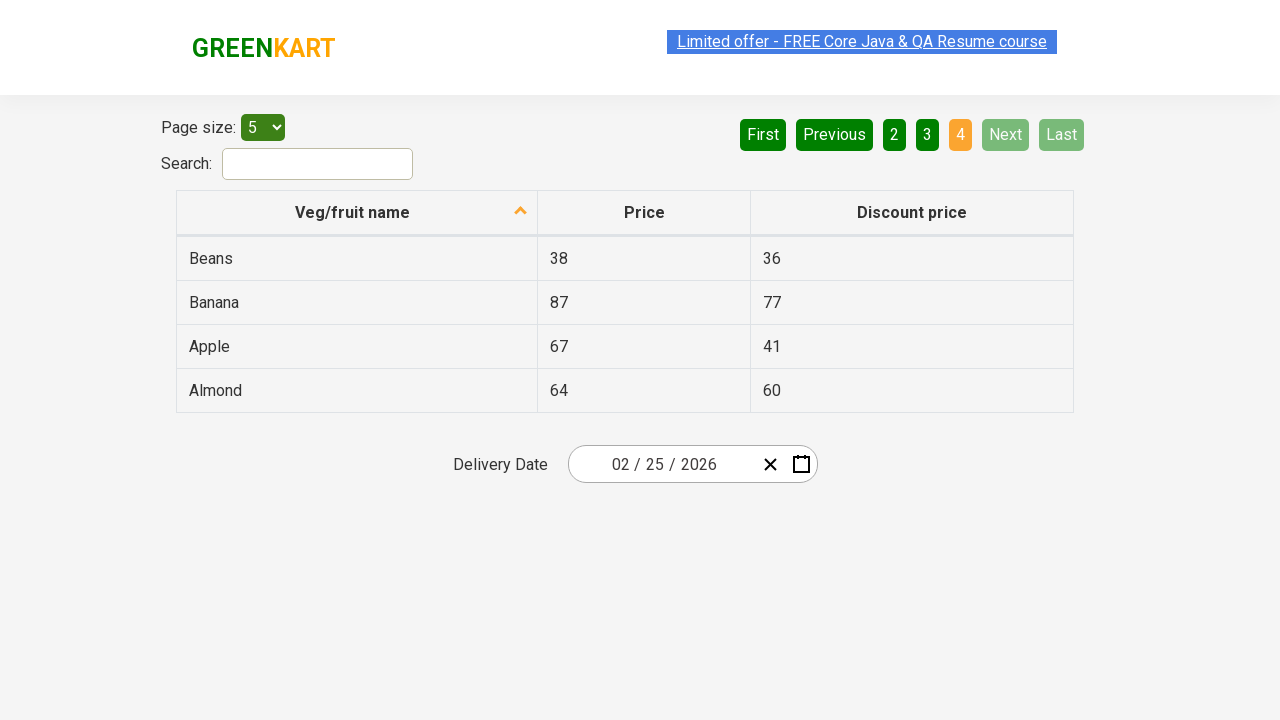